Tests element visibility by checking if email textbox, education text area, age radio button, and user5 text are displayed, then fills in the displayed elements

Starting URL: https://automationfc.github.io/basic-form/index.html

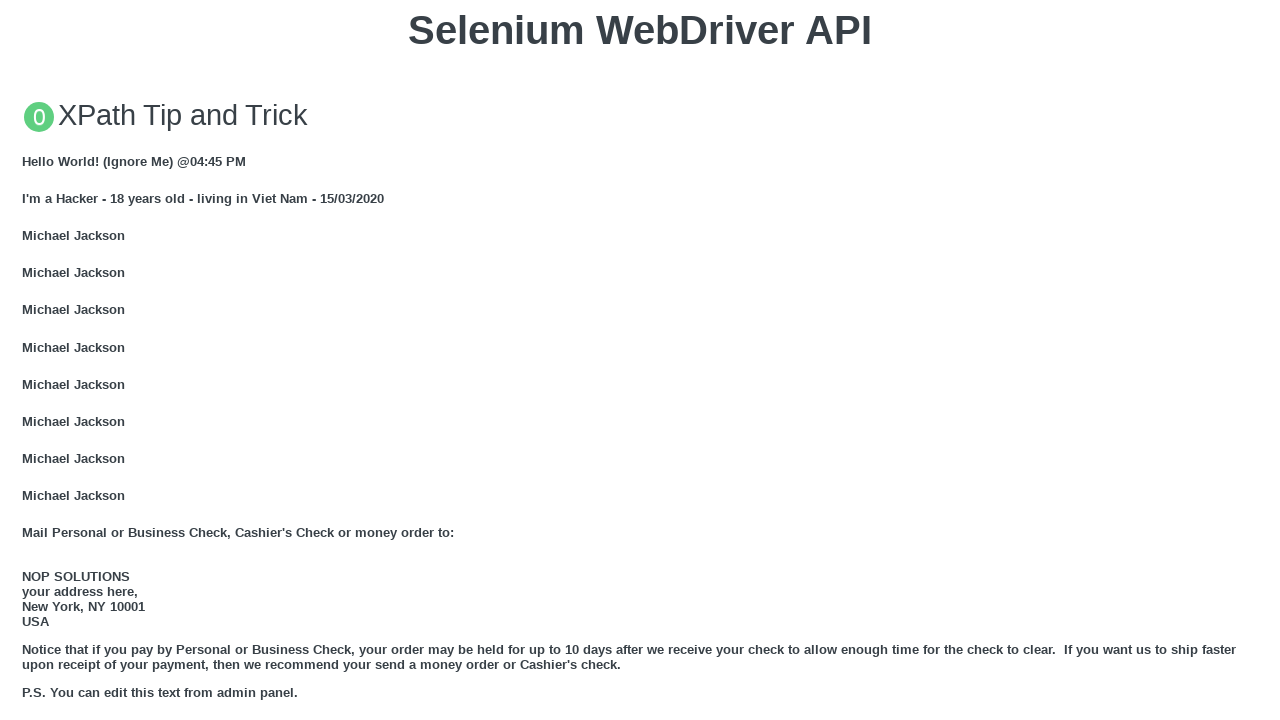

Verified email textbox is displayed
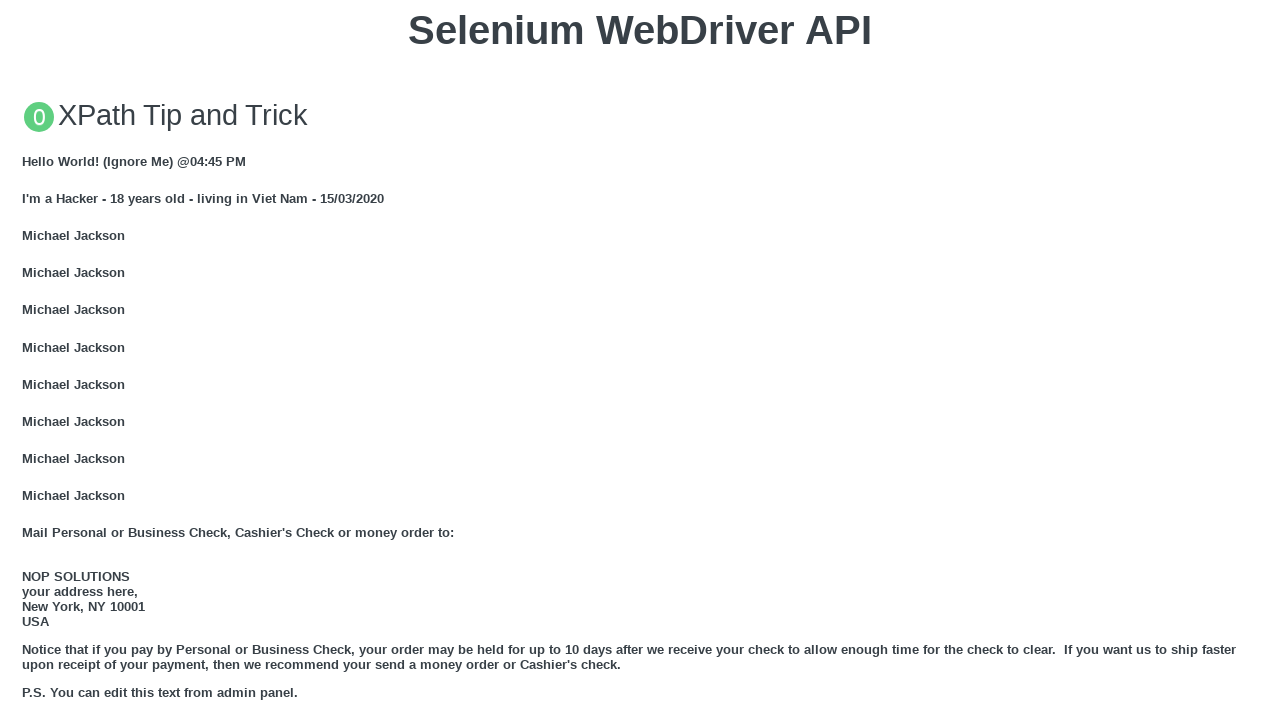

Filled email textbox with 'selenium webdriver' on #mail
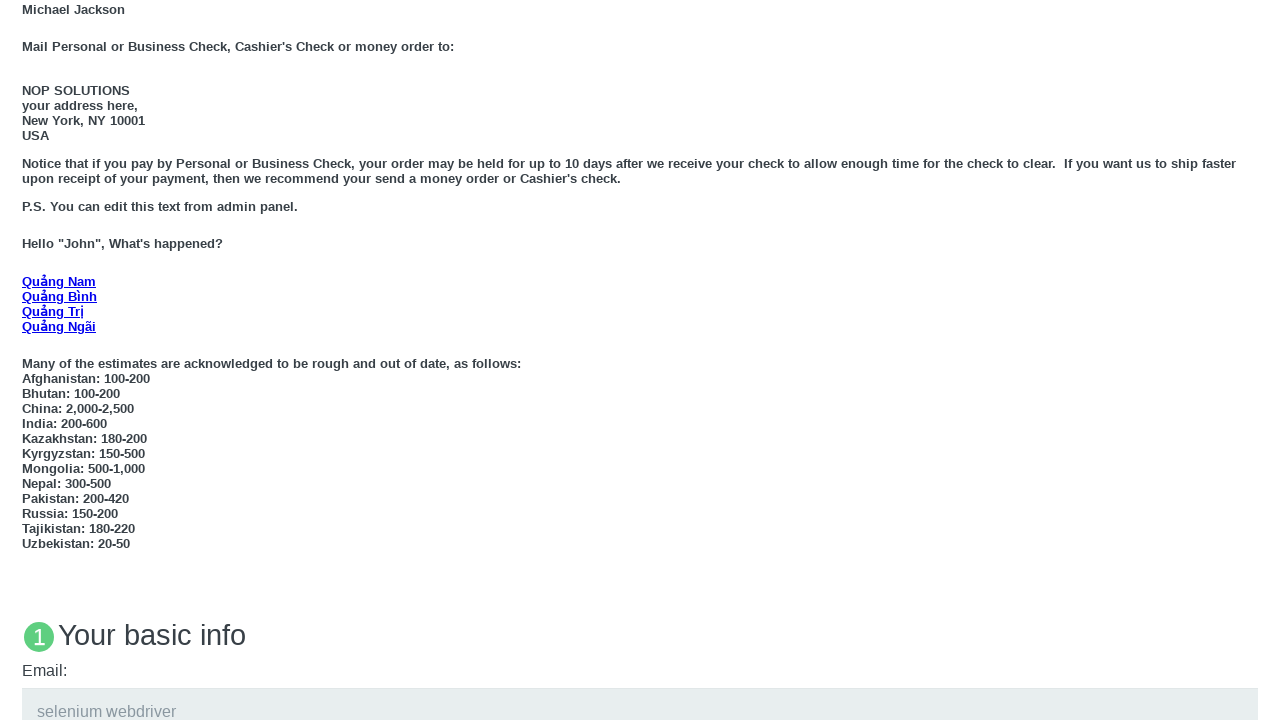

Verified education text area is displayed
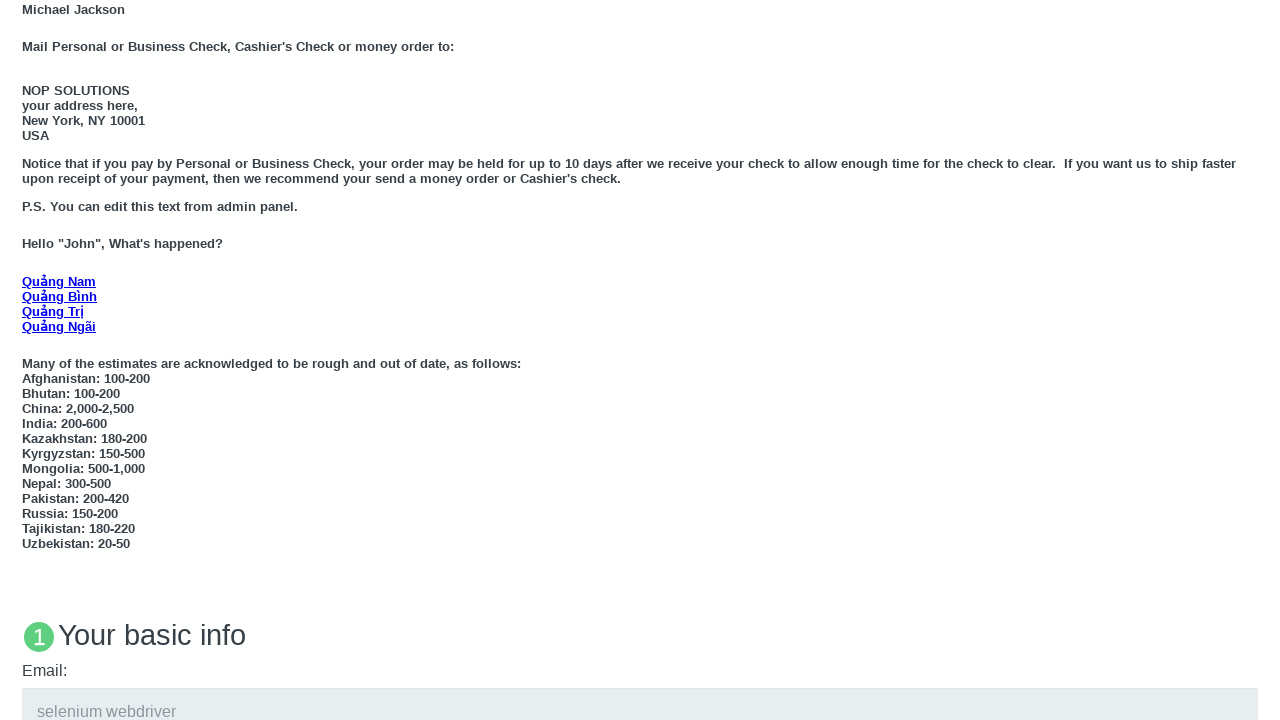

Filled education text area with 'selenium grid' on #edu
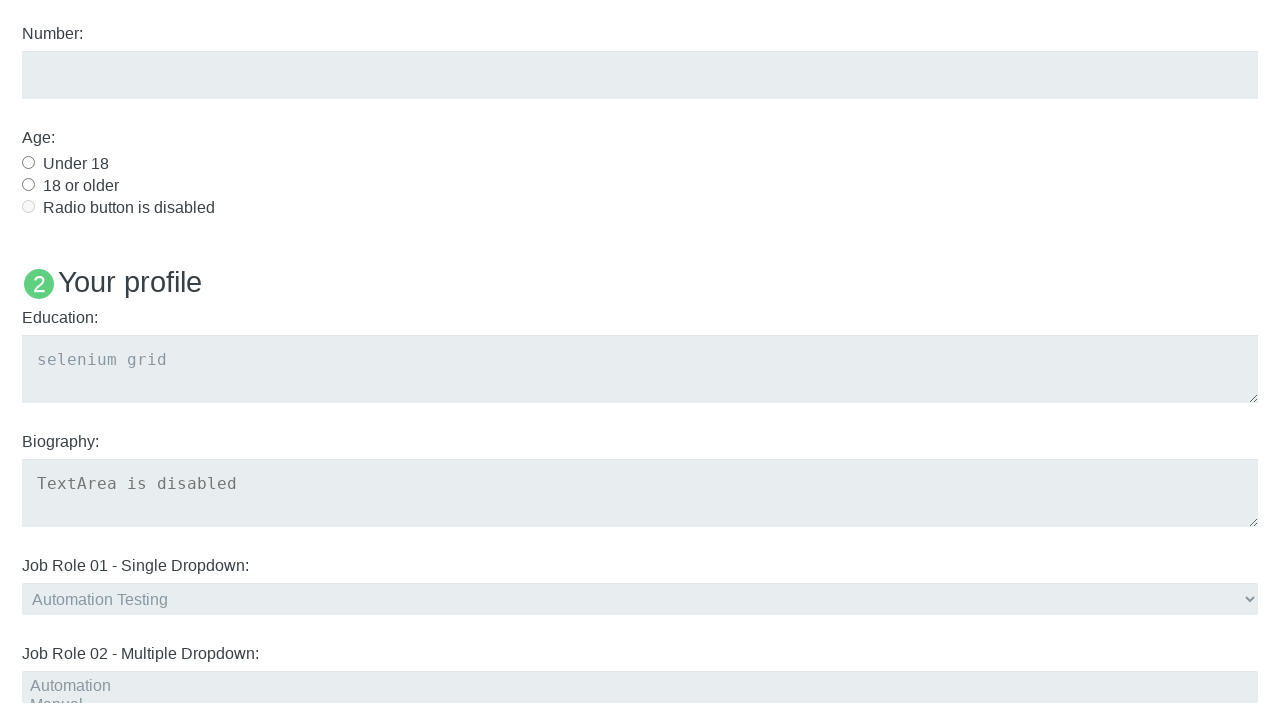

Verified age under 18 radio button is displayed
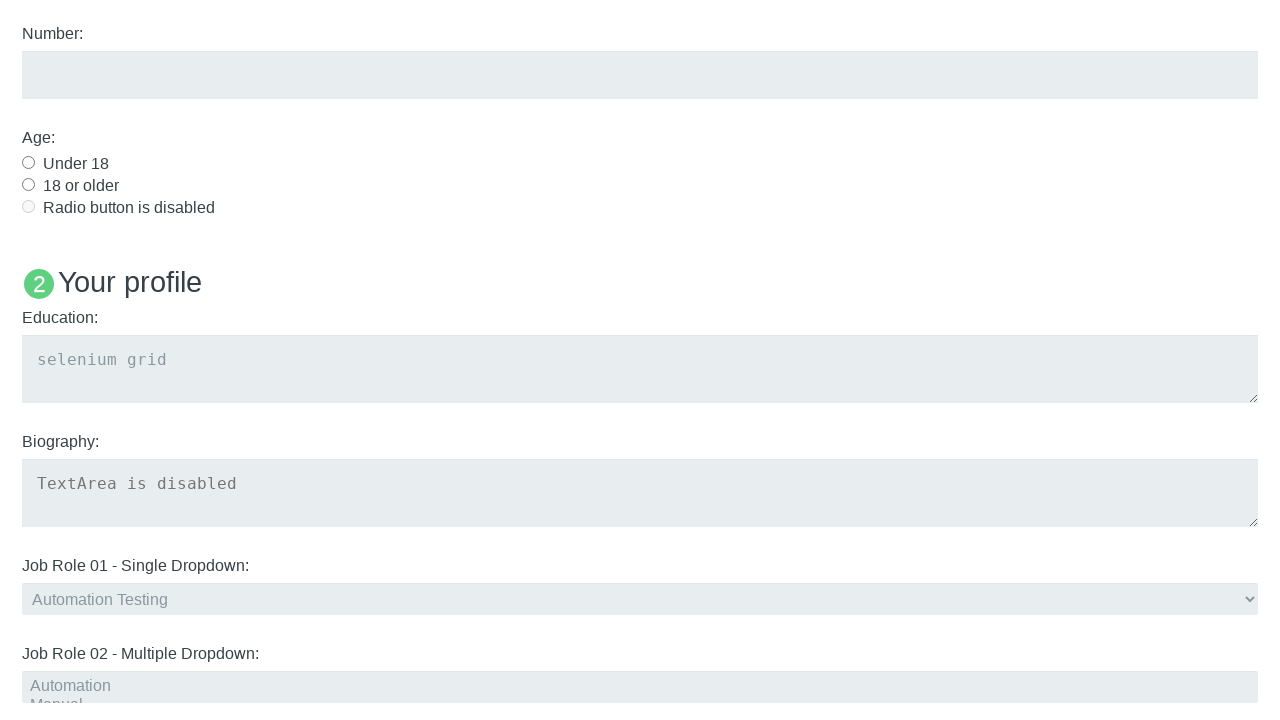

Clicked age under 18 radio button at (28, 162) on #under_18
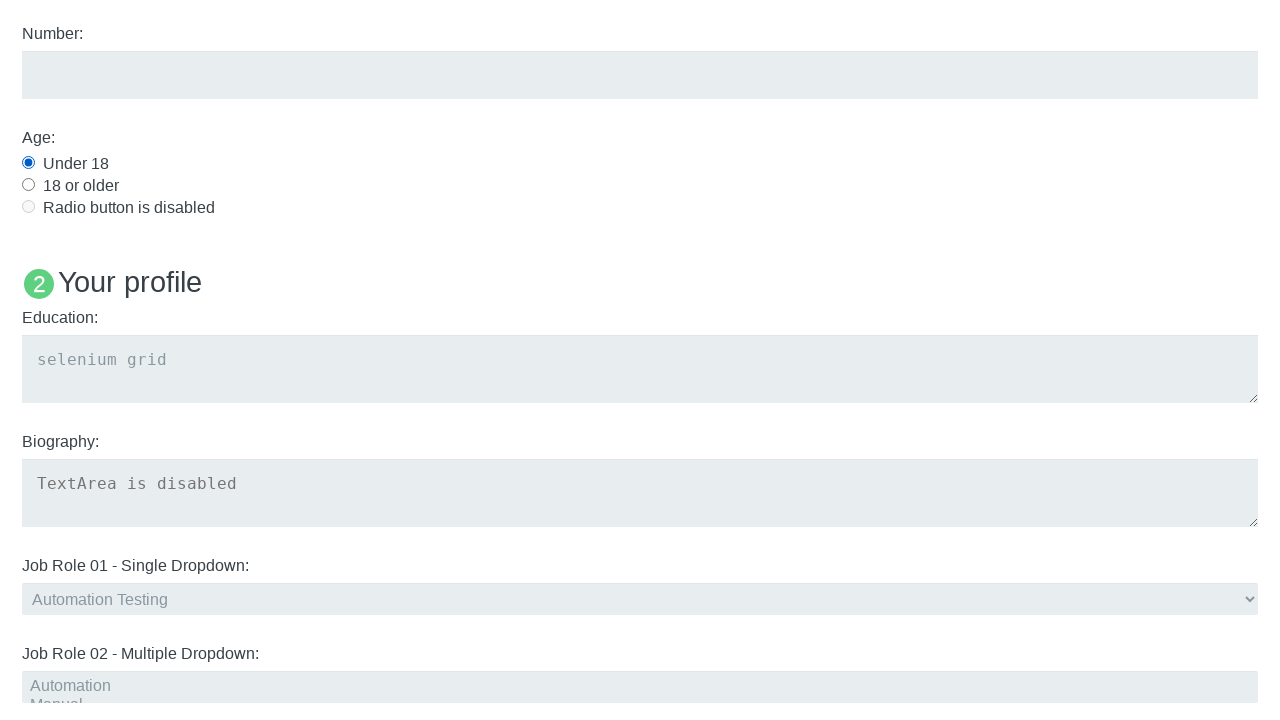

Checked if User5 text is displayed
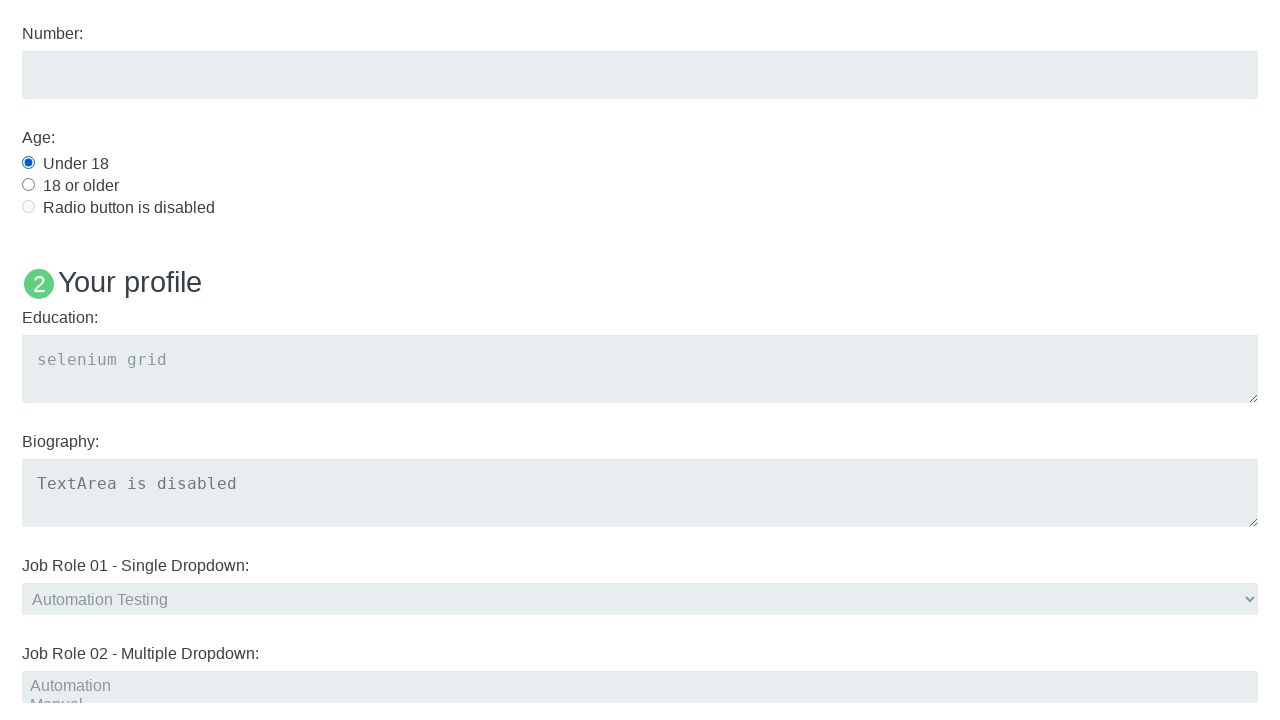

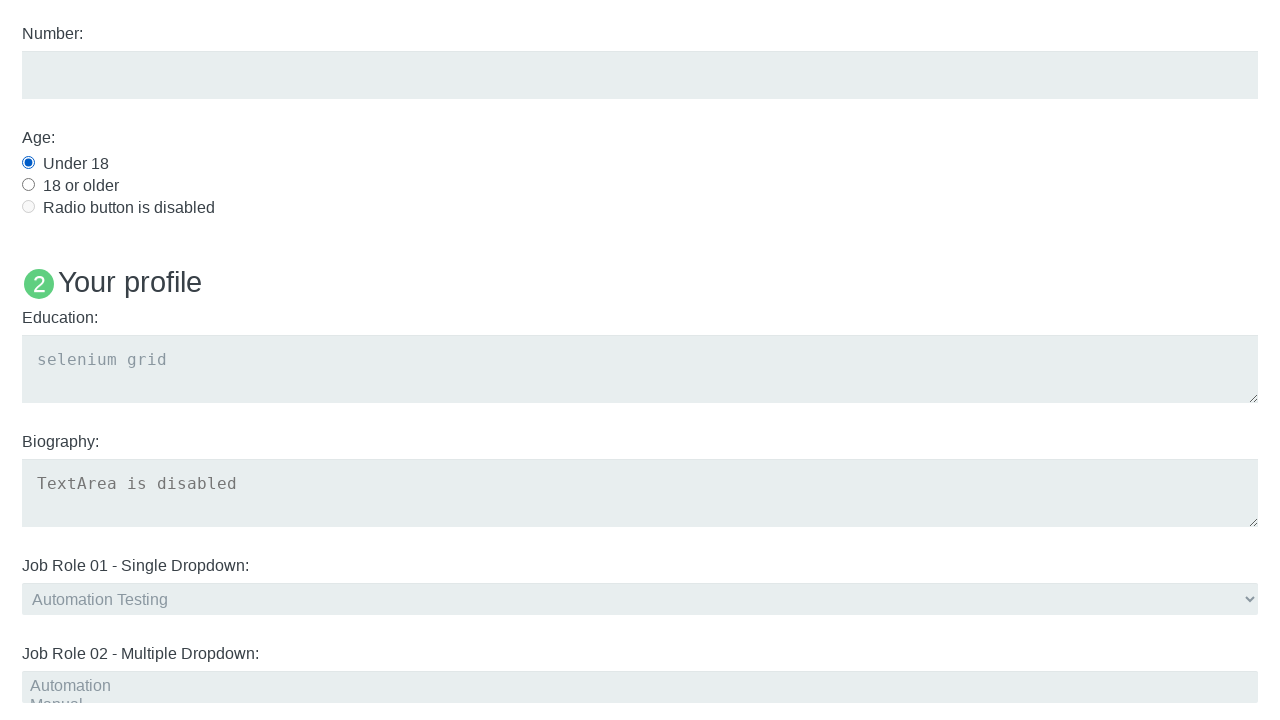